Tests opening multiple navigation links in new browser tabs using context menu, then switches between tabs and verifies the Selenium Blog page heading is displayed.

Starting URL: https://www.selenium.dev/

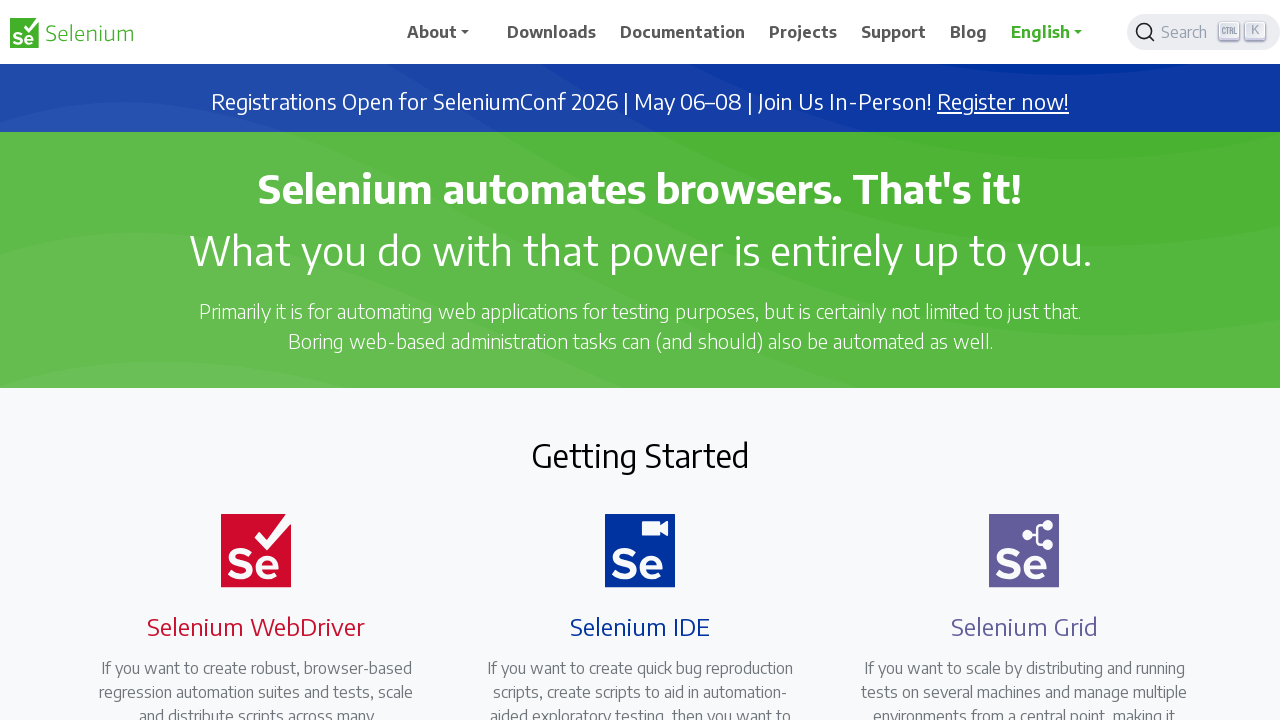

Retrieved all navigation links from the page
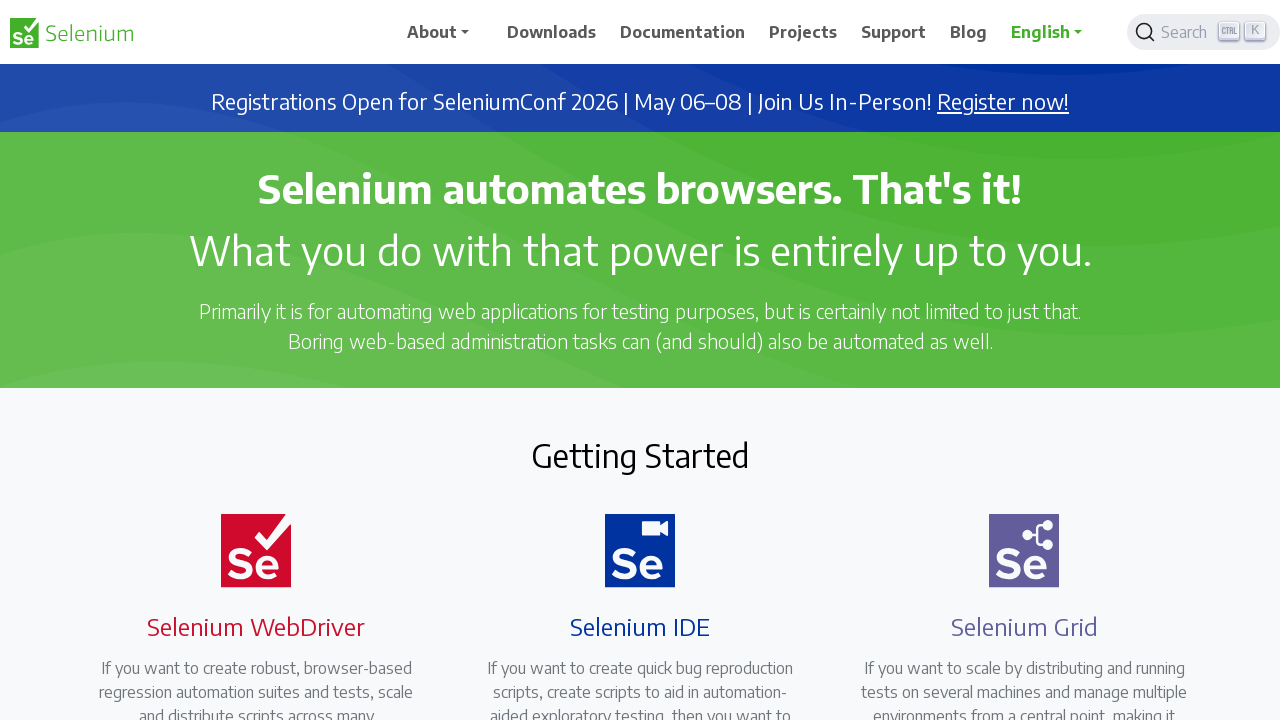

Right-clicked on navigation link to open context menu at (445, 32) on a.nav-link >> nth=0
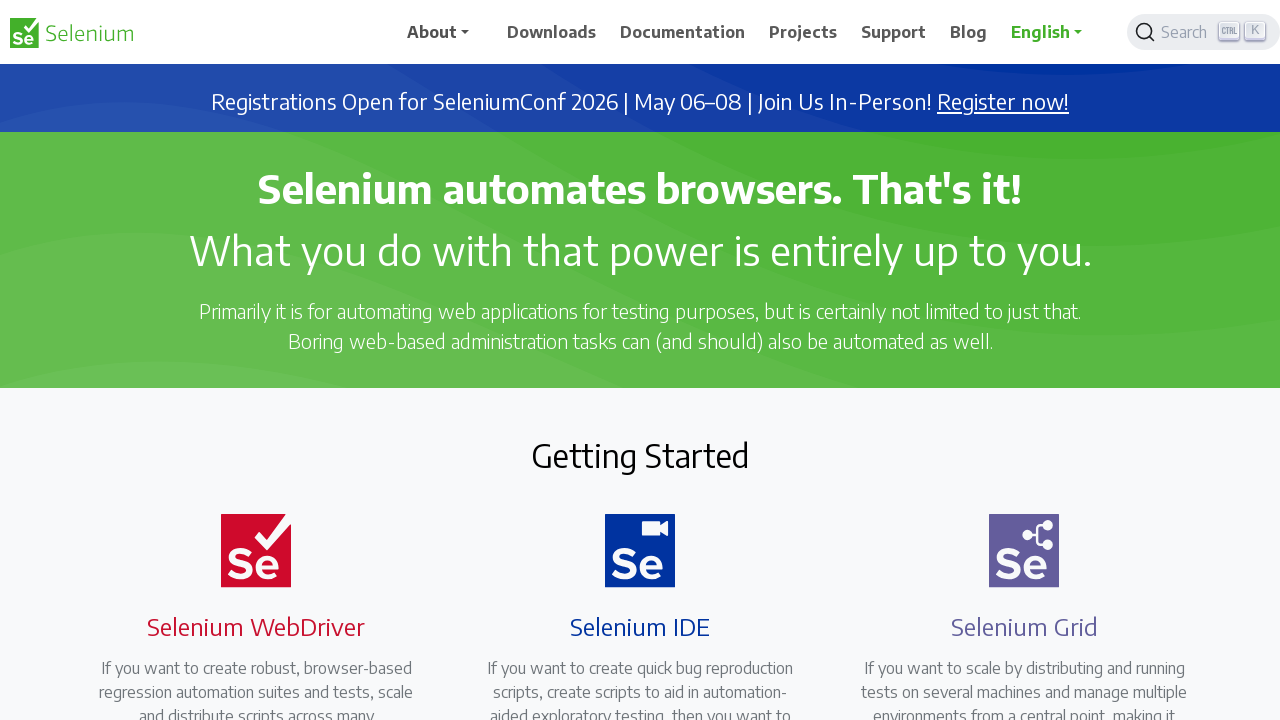

Pressed 't' key to open link in new tab
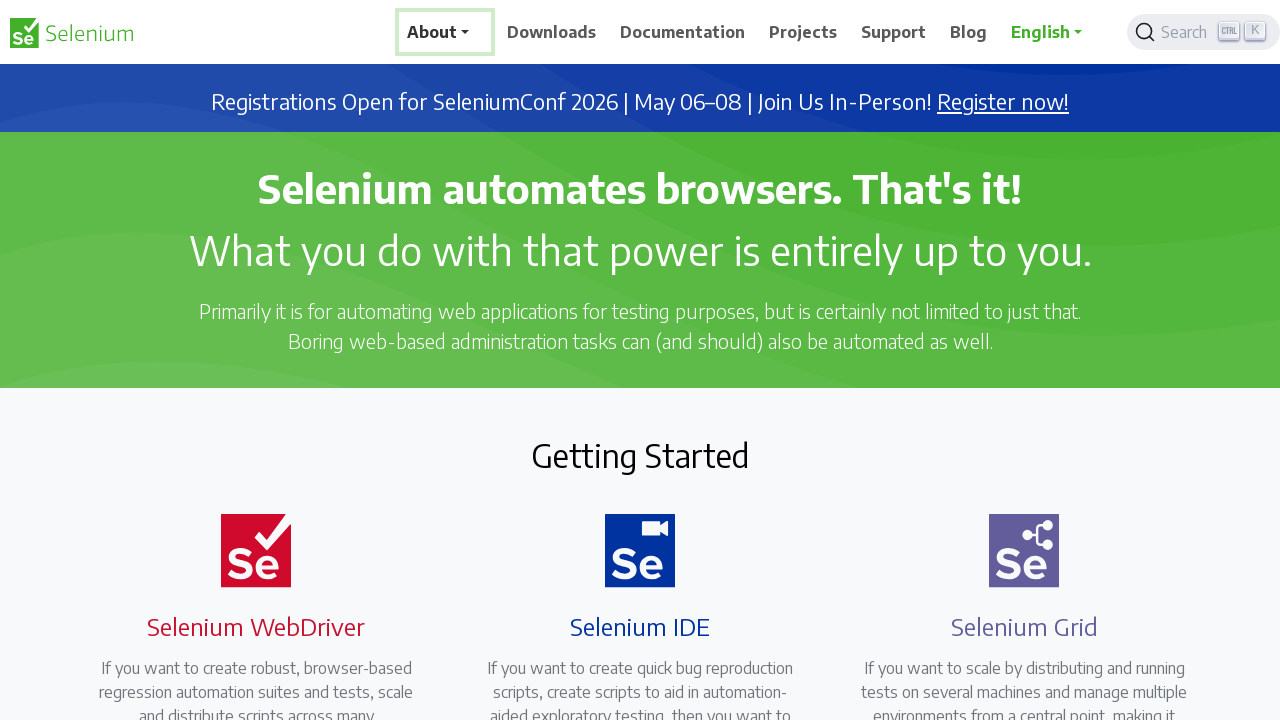

Waited 1 second for new tab to open
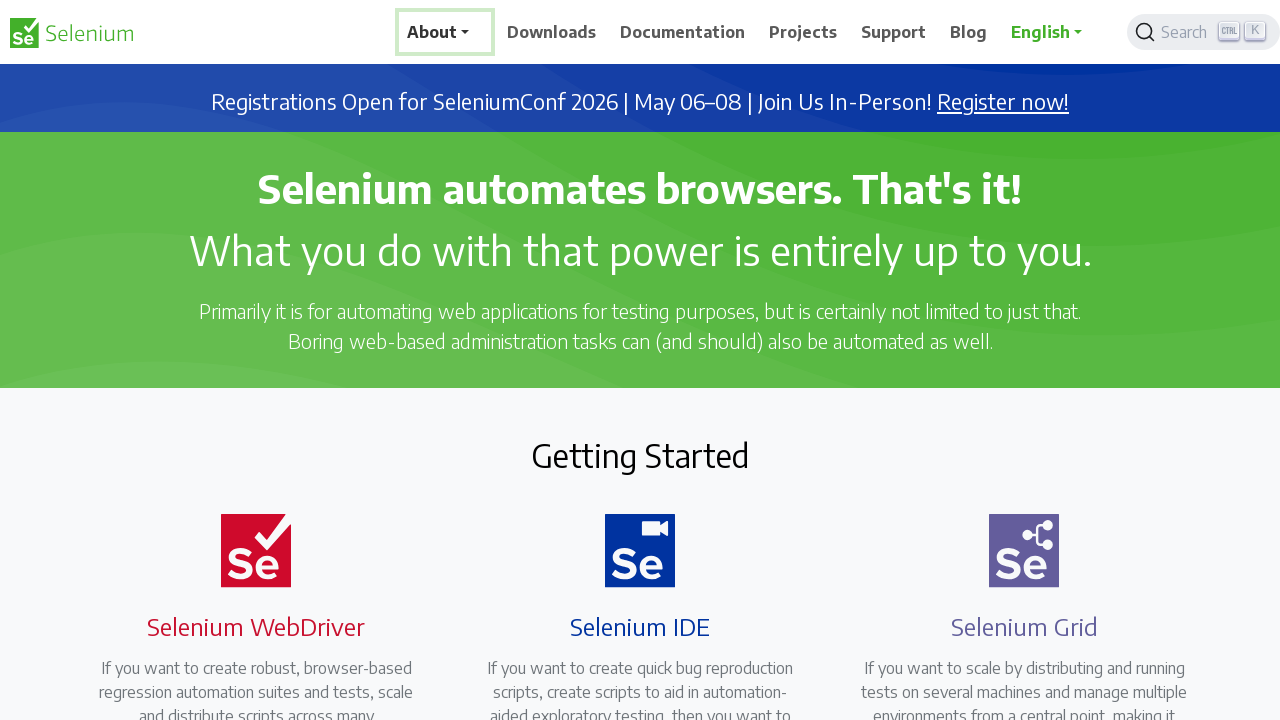

Right-clicked on navigation link to open context menu at (552, 32) on a.nav-link >> nth=1
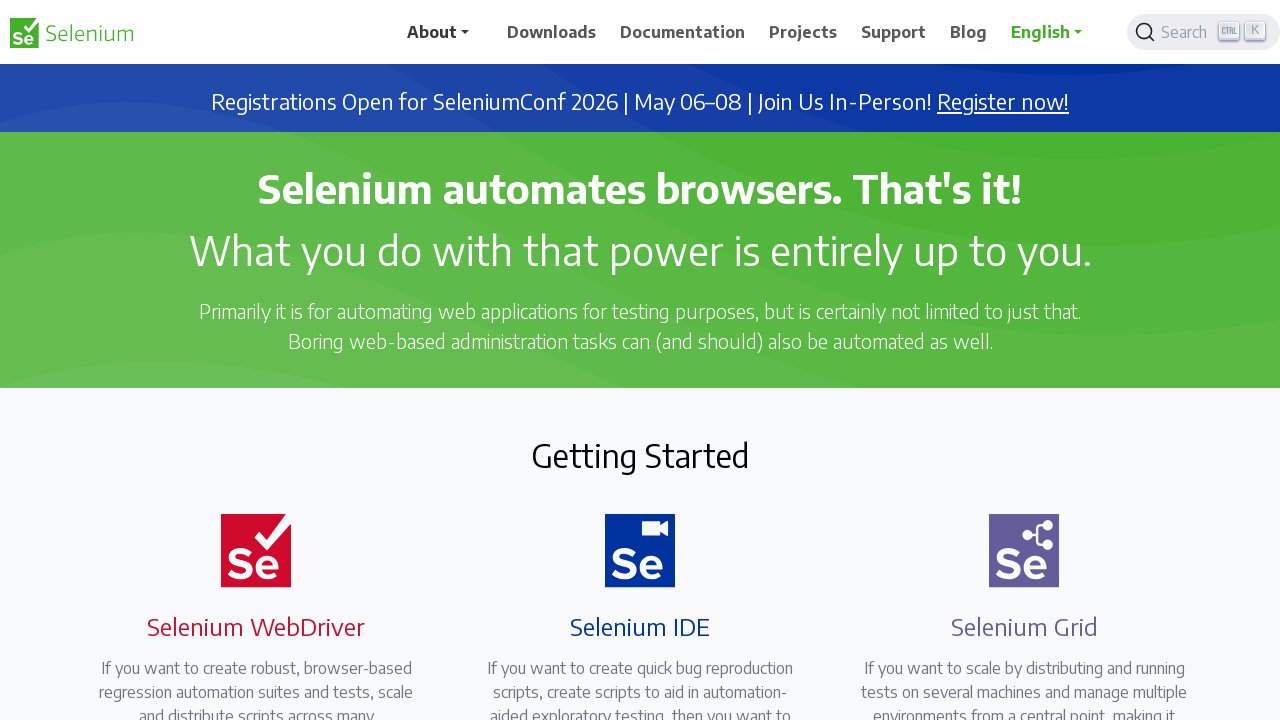

Pressed 't' key to open link in new tab
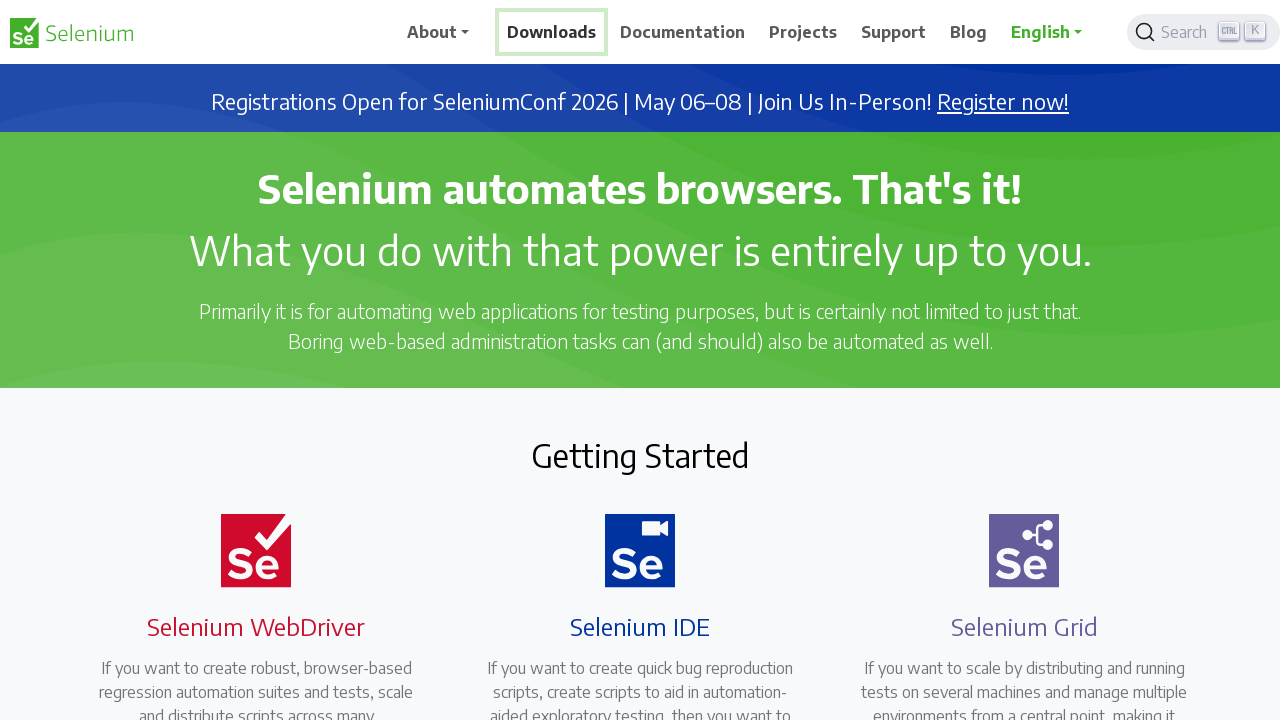

Waited 1 second for new tab to open
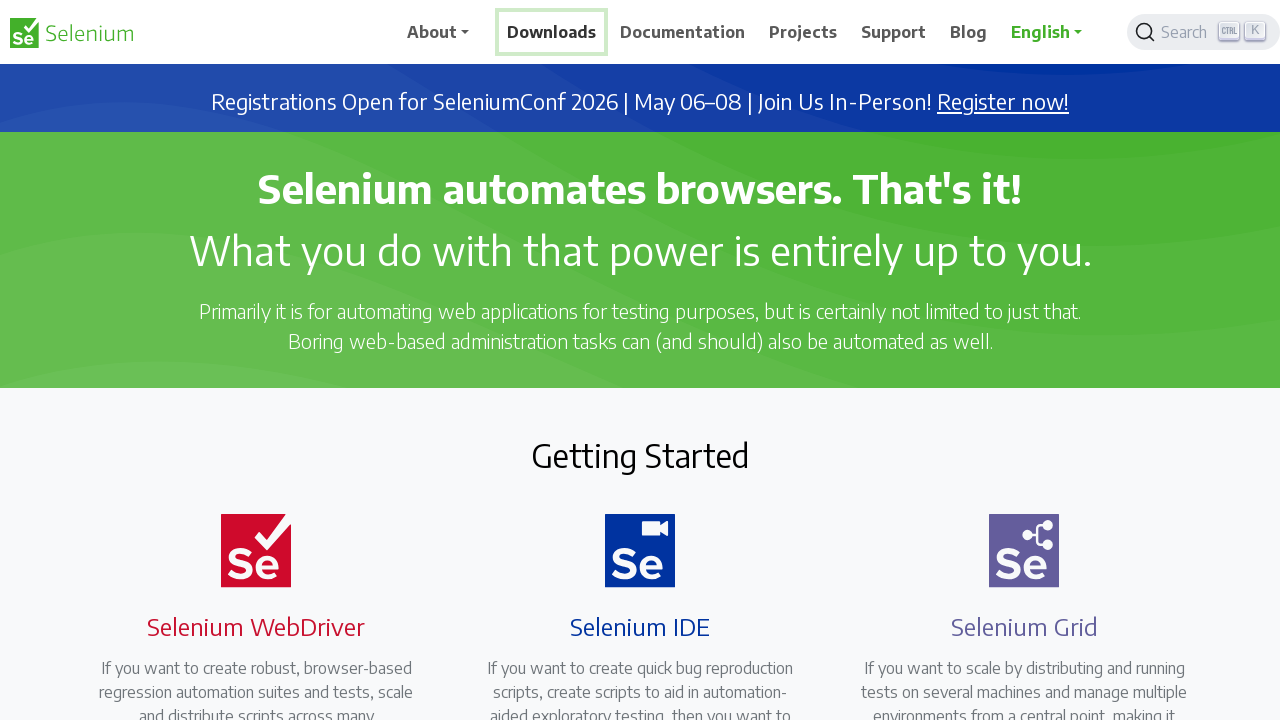

Right-clicked on navigation link to open context menu at (683, 32) on a.nav-link >> nth=2
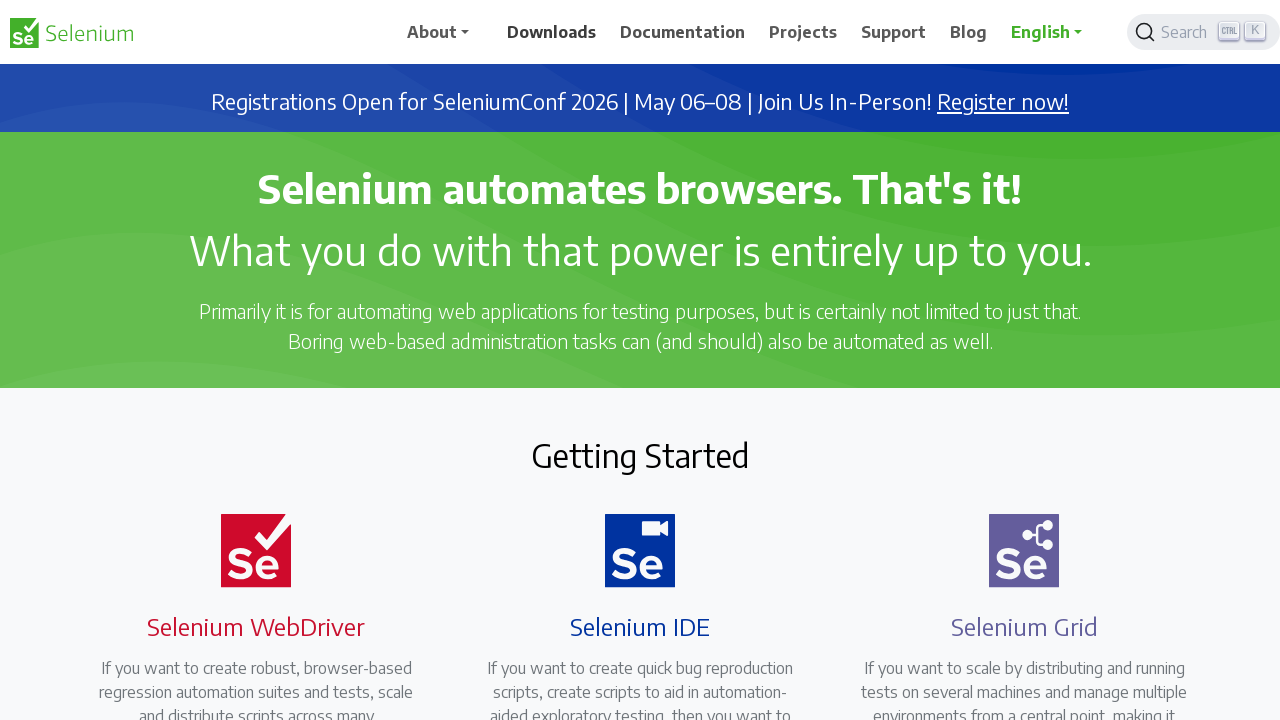

Pressed 't' key to open link in new tab
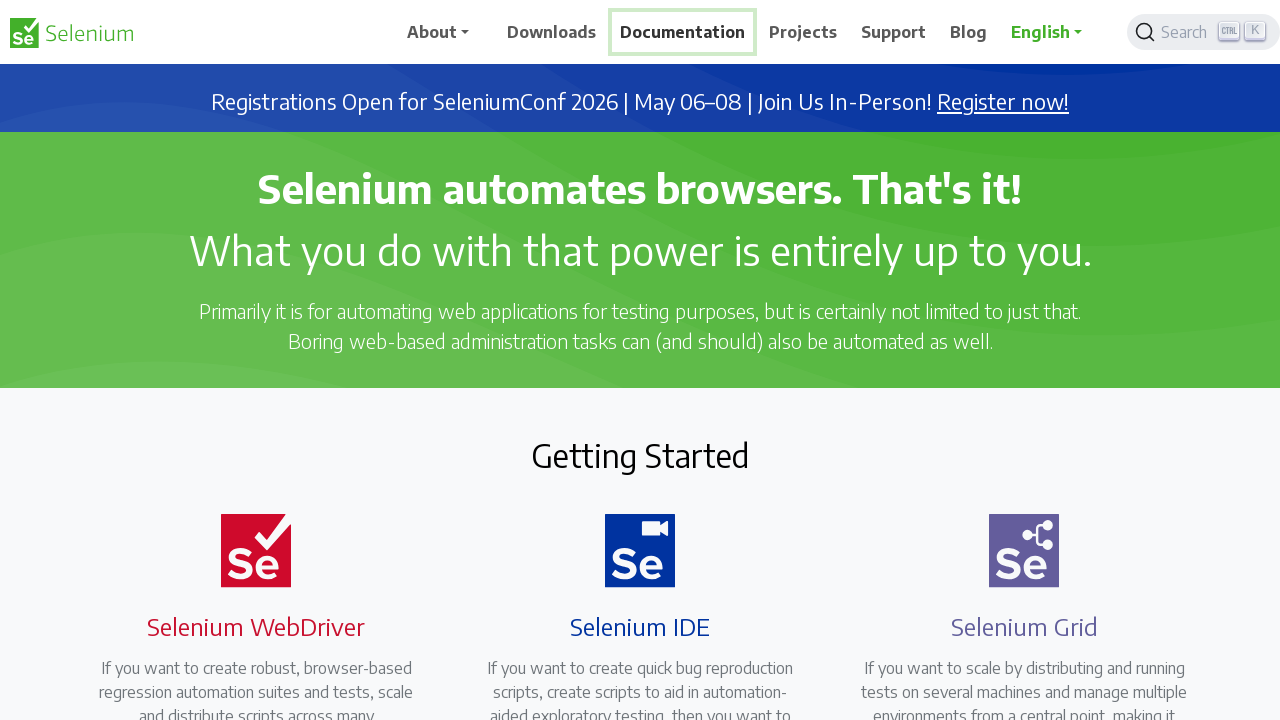

Waited 1 second for new tab to open
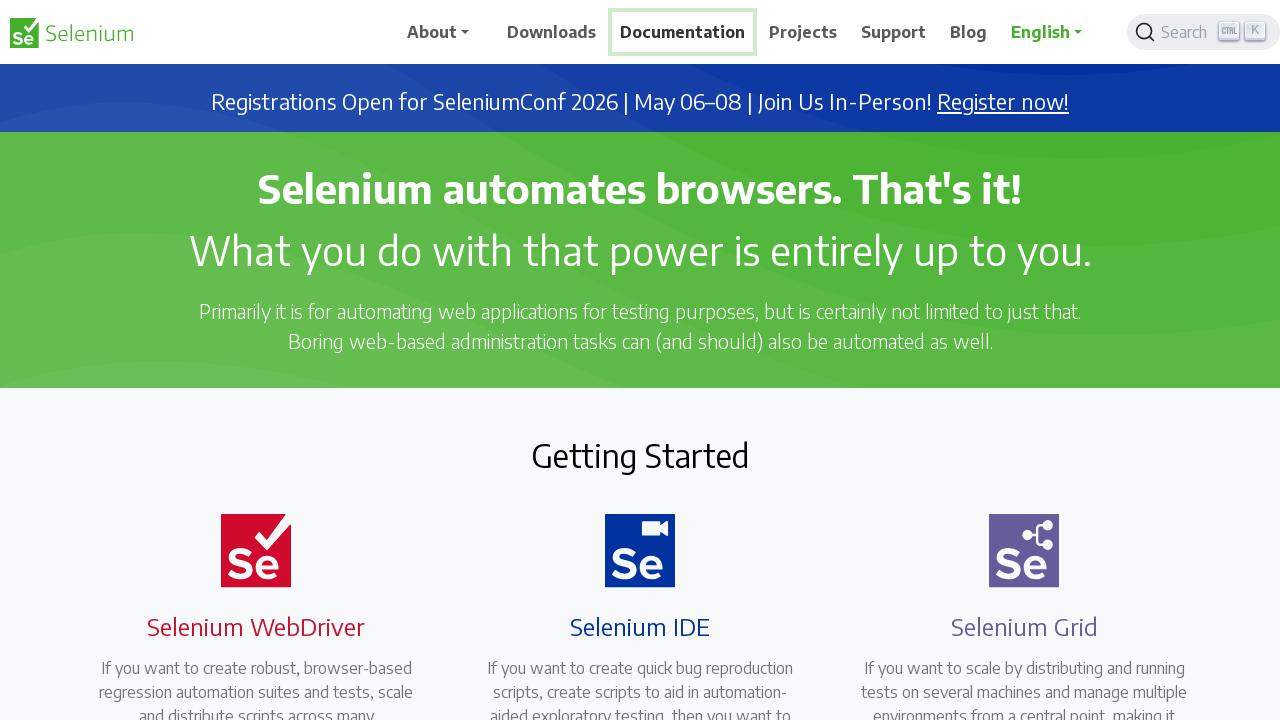

Right-clicked on navigation link to open context menu at (803, 32) on a.nav-link >> nth=3
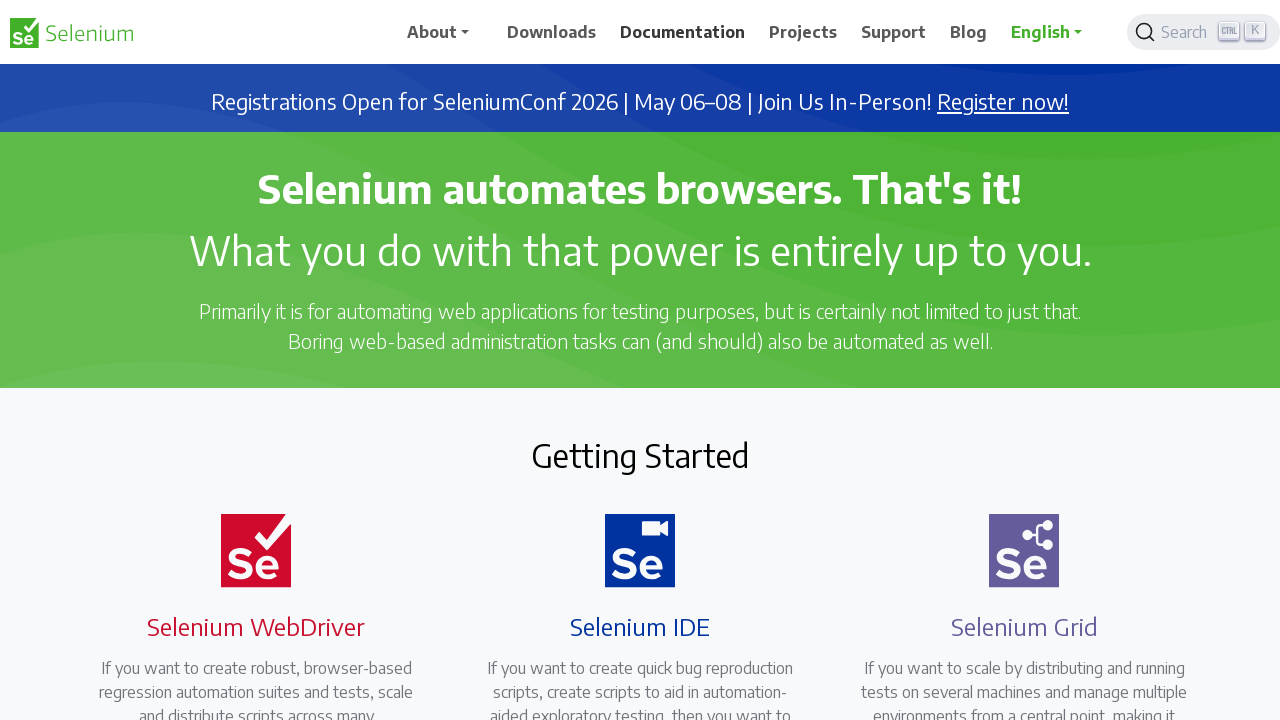

Pressed 't' key to open link in new tab
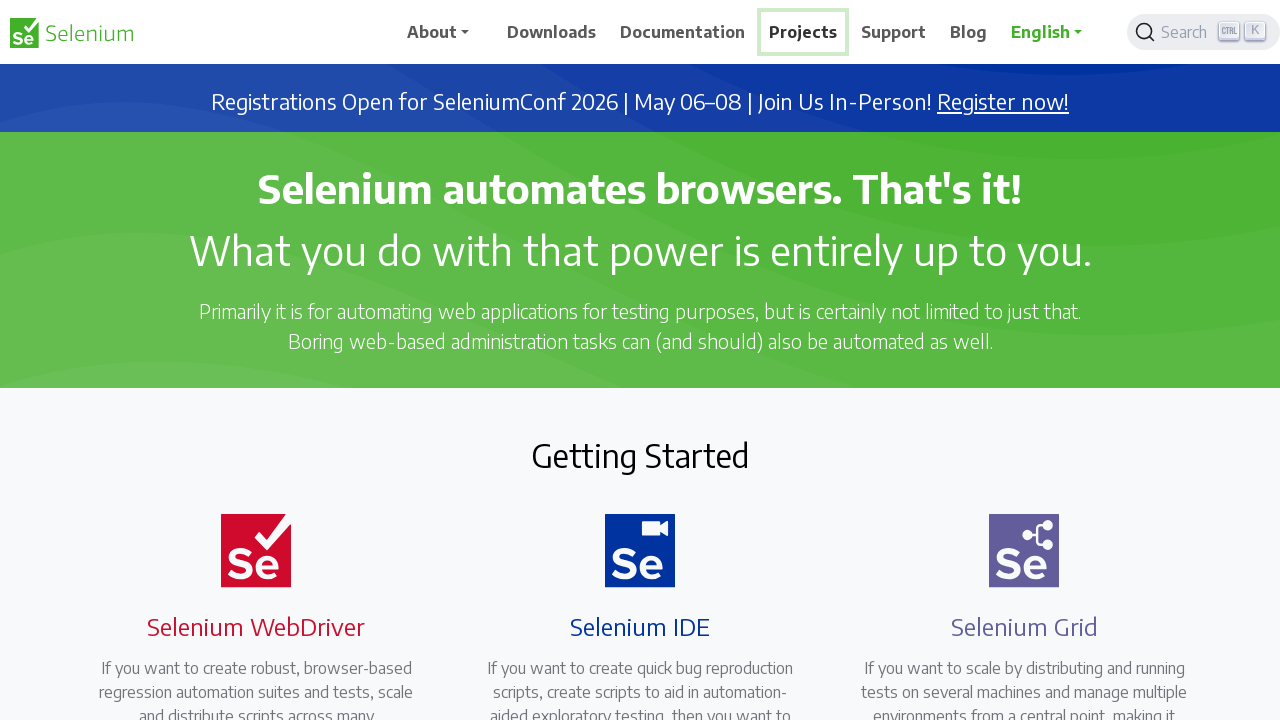

Waited 1 second for new tab to open
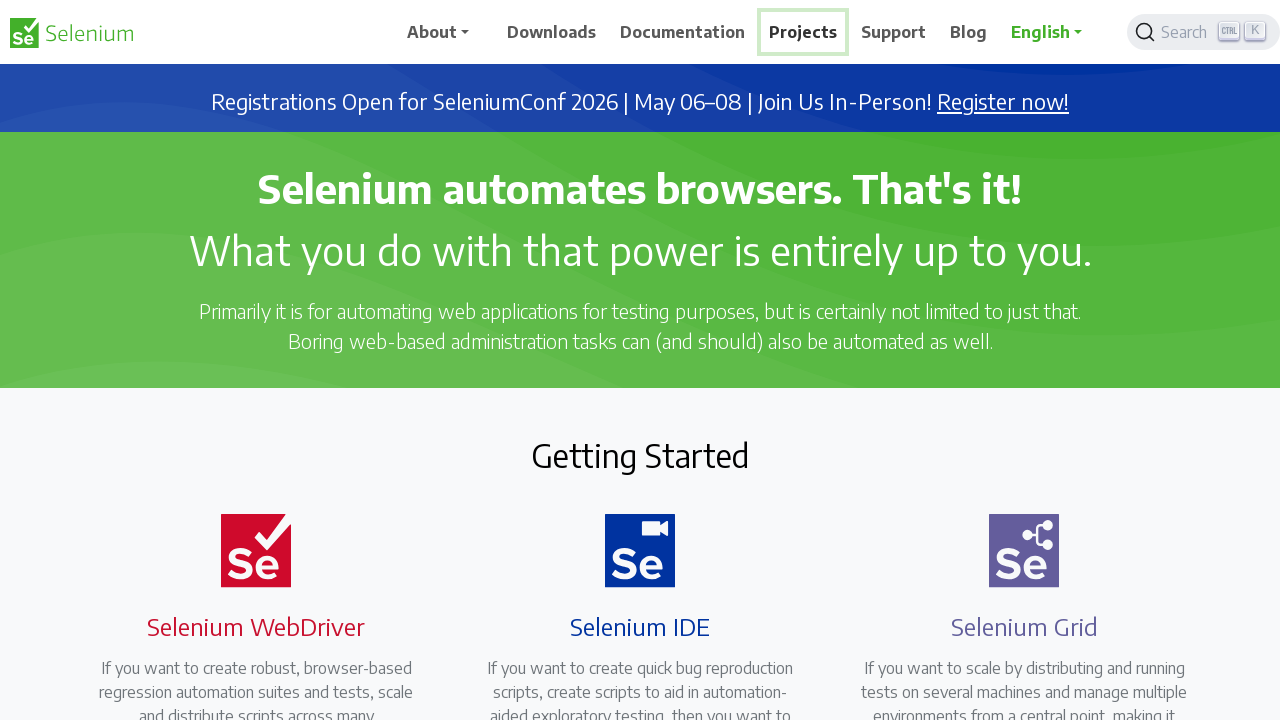

Right-clicked on navigation link to open context menu at (894, 32) on a.nav-link >> nth=4
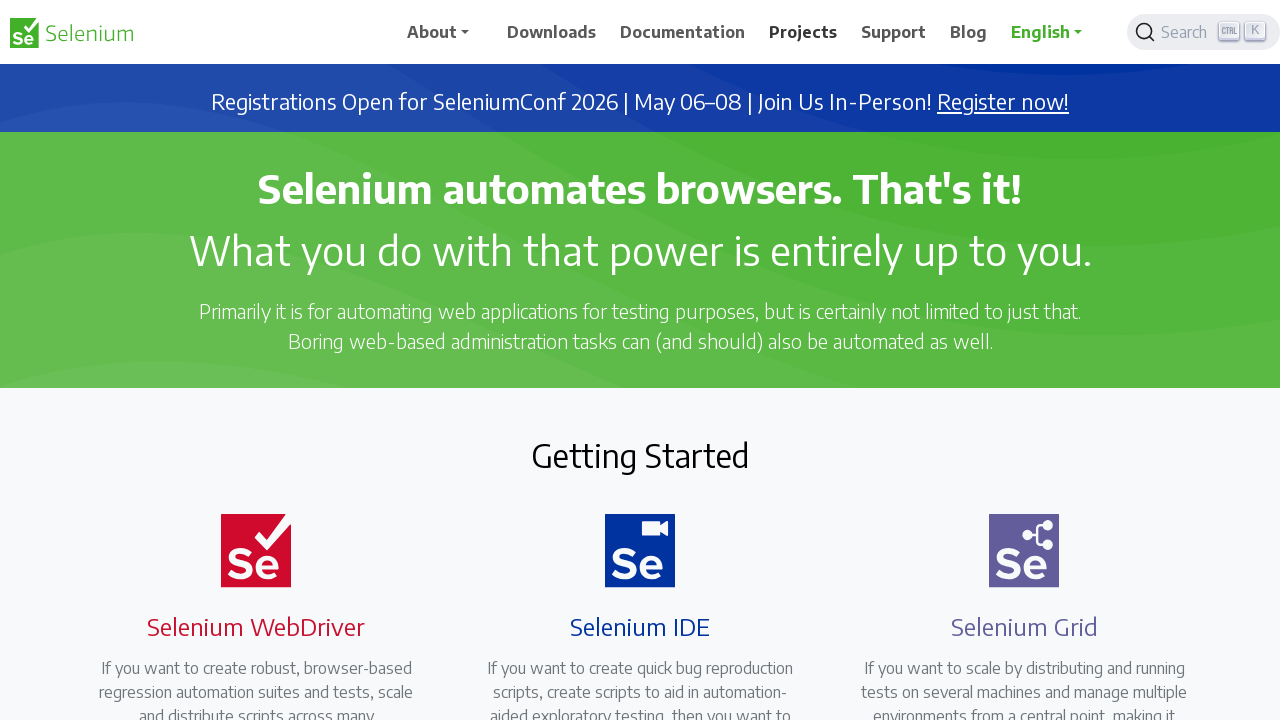

Pressed 't' key to open link in new tab
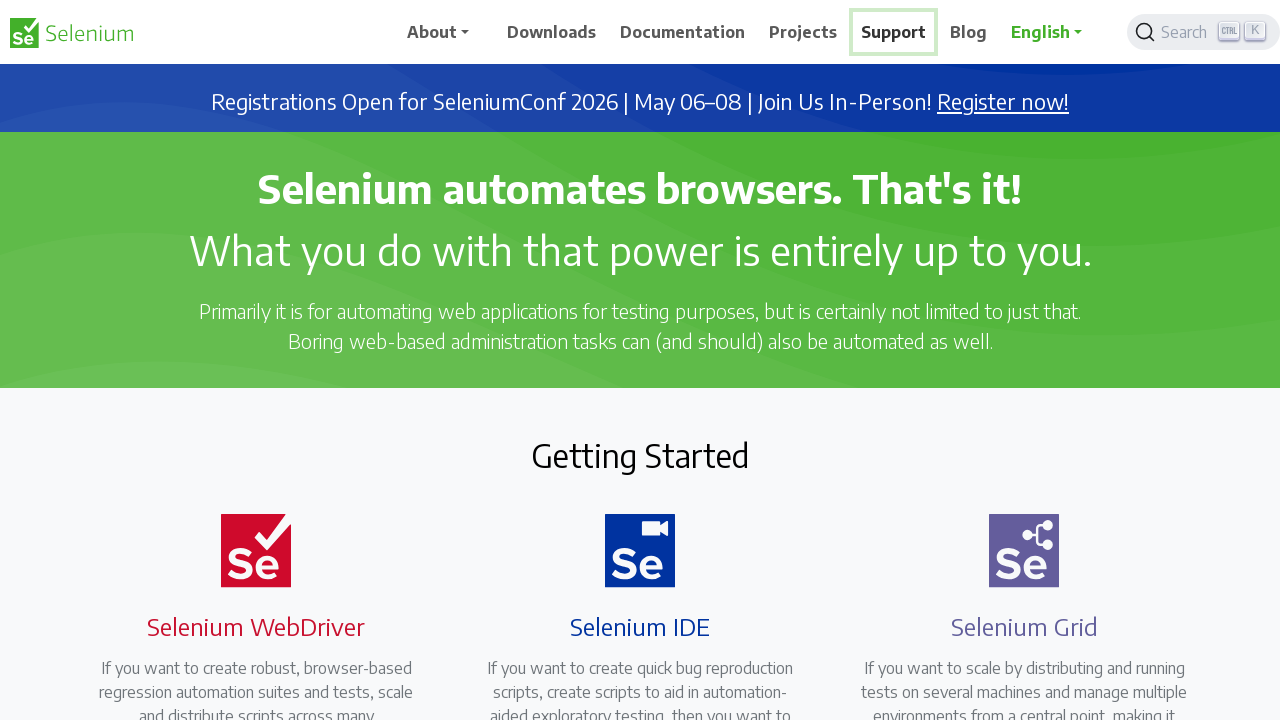

Waited 1 second for new tab to open
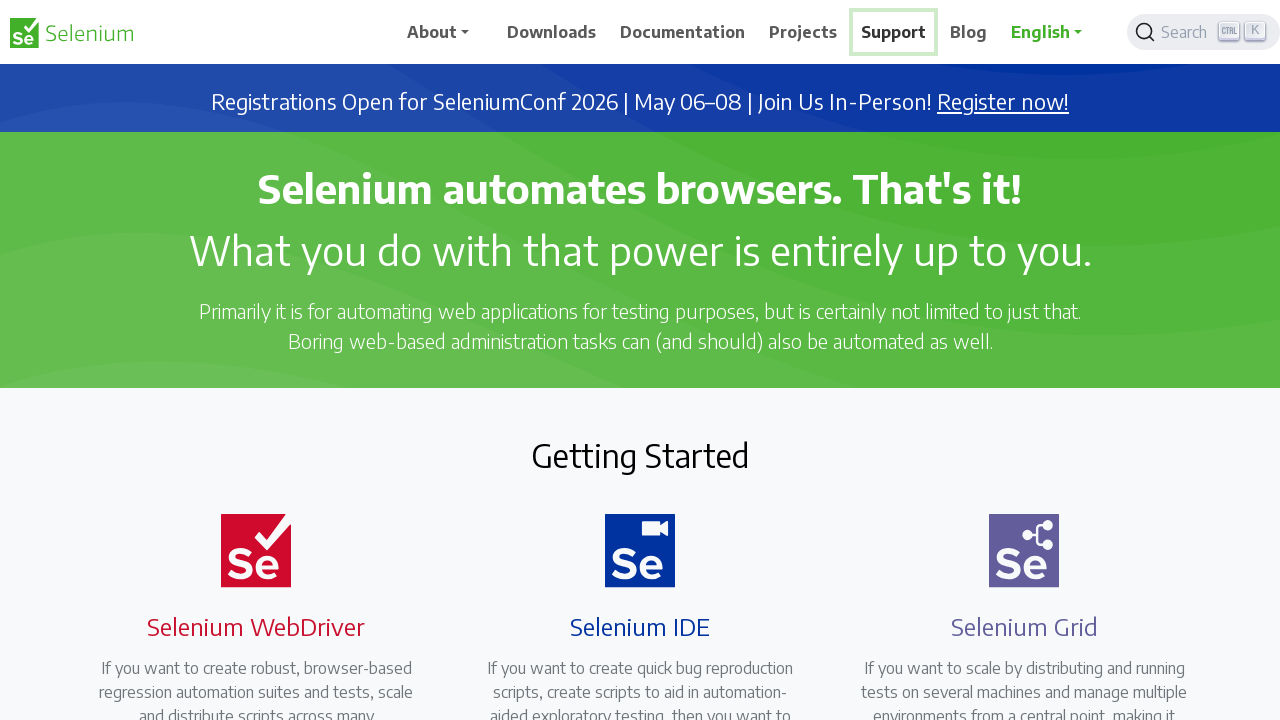

Right-clicked on navigation link to open context menu at (969, 32) on a.nav-link >> nth=5
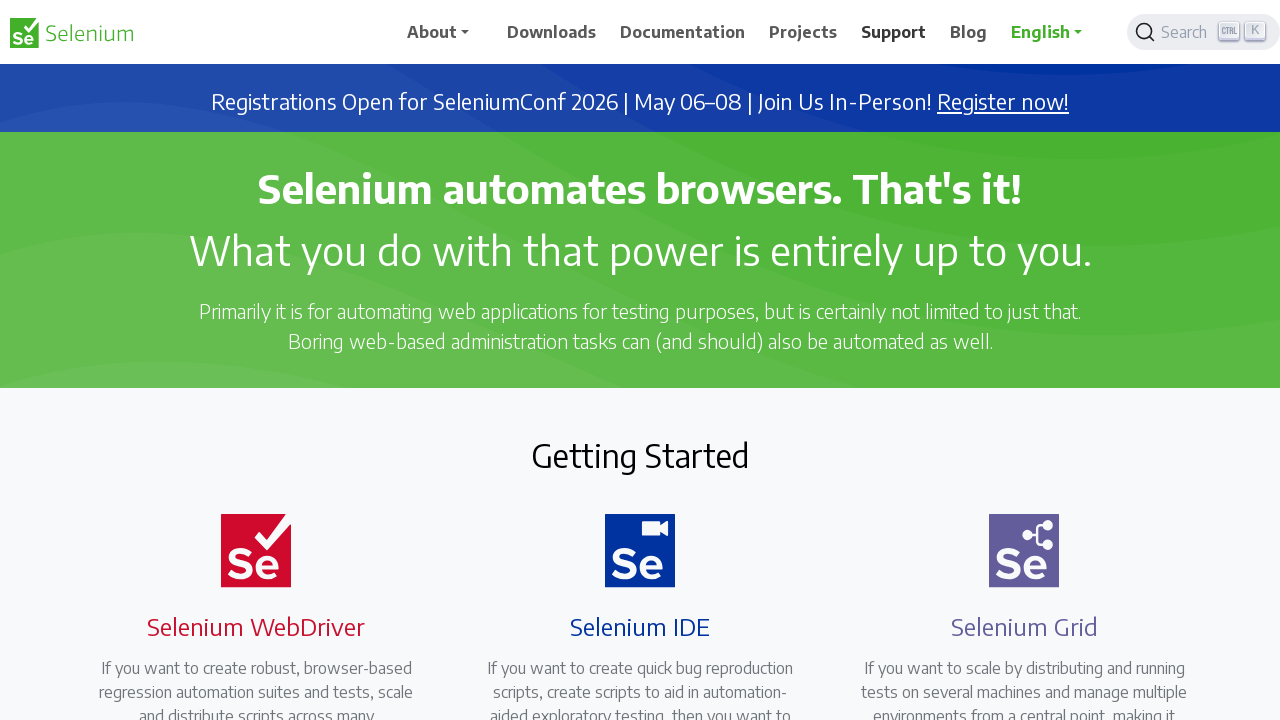

Pressed 't' key to open link in new tab
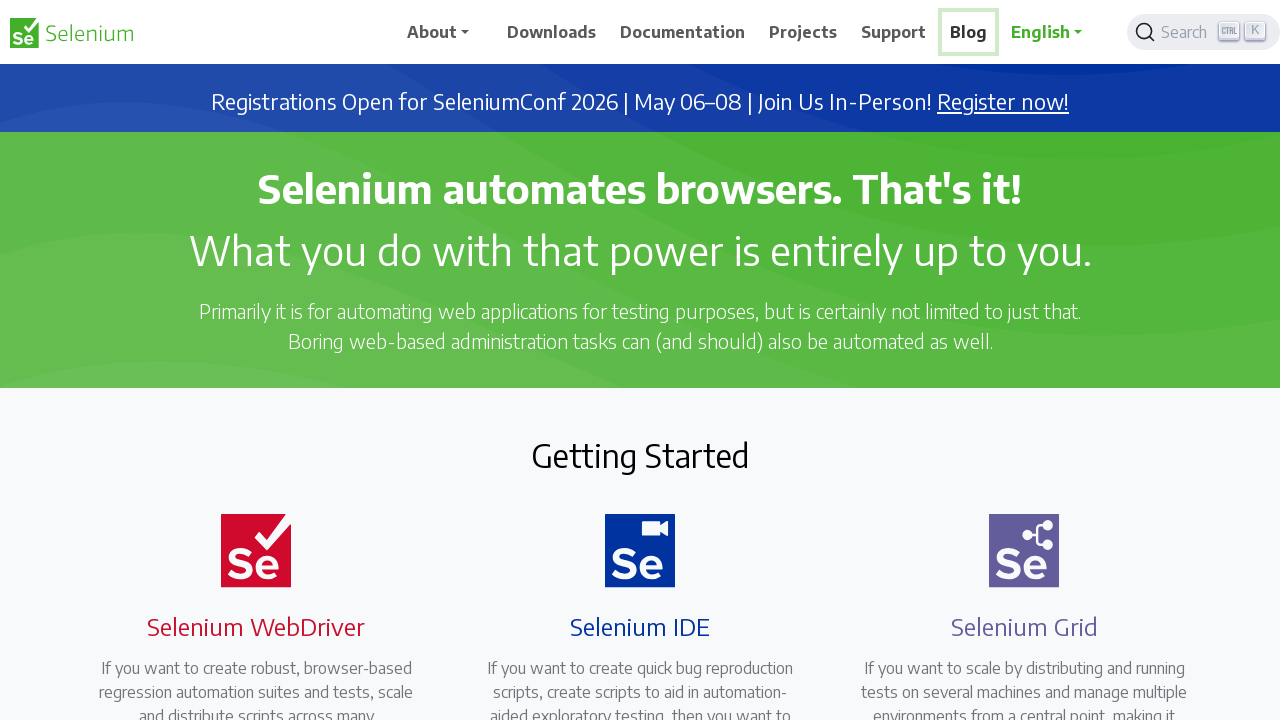

Waited 1 second for new tab to open
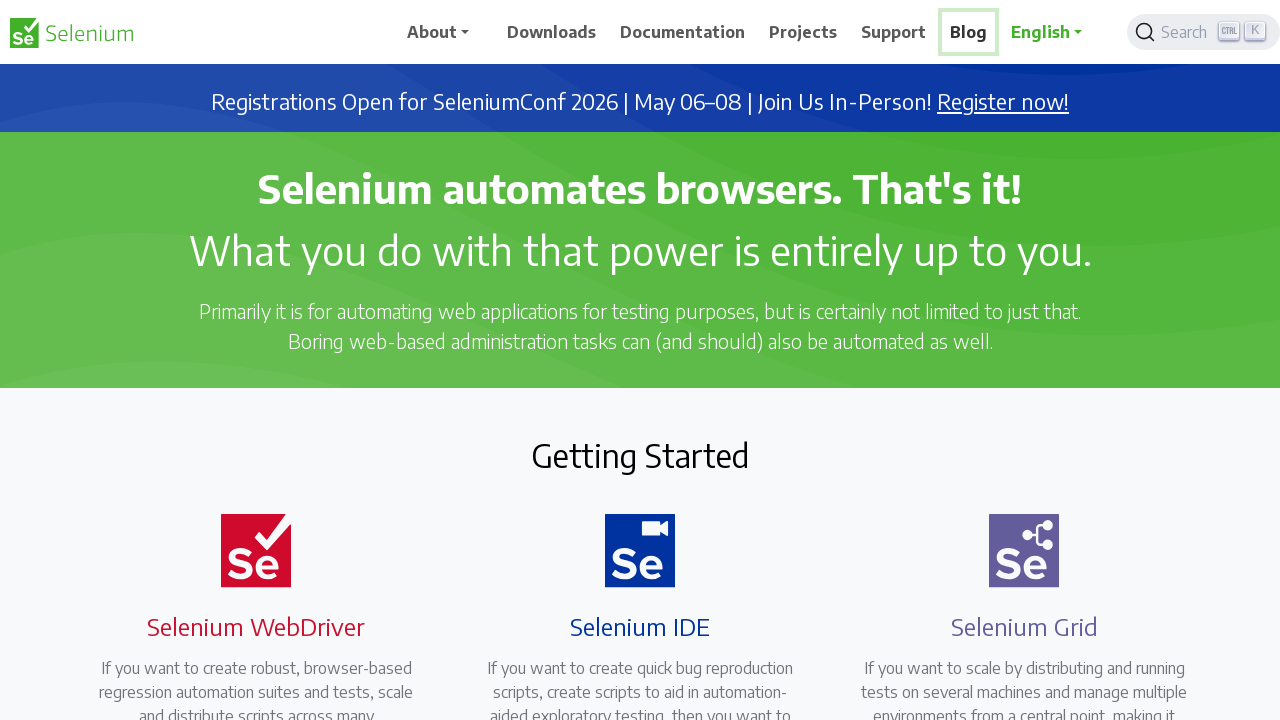

Right-clicked on navigation link to open context menu at (1053, 32) on a.nav-link >> nth=6
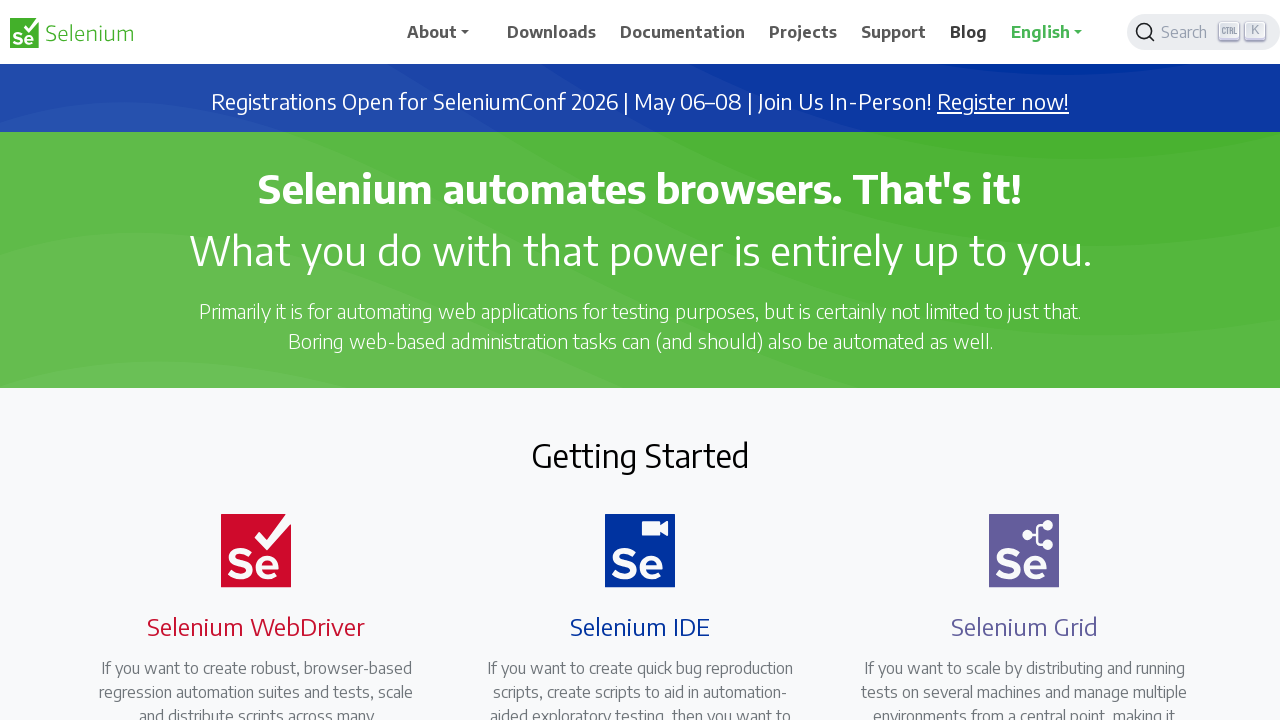

Pressed 't' key to open link in new tab
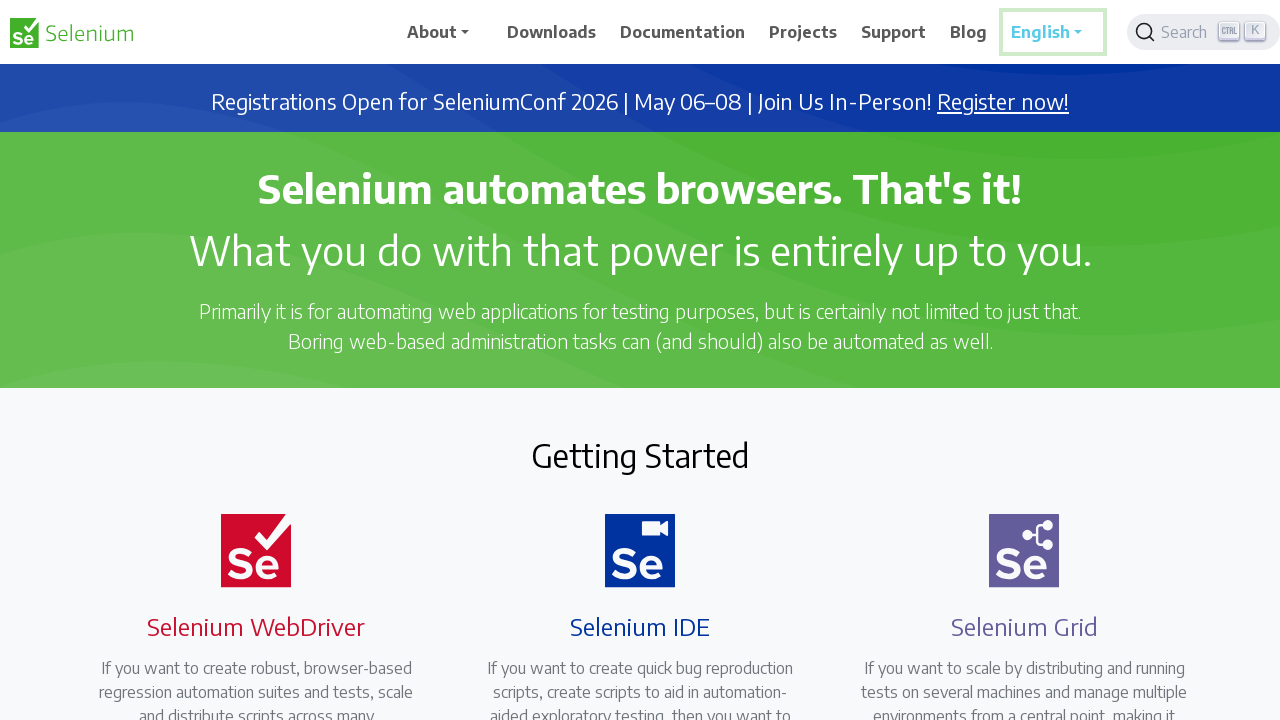

Waited 1 second for new tab to open
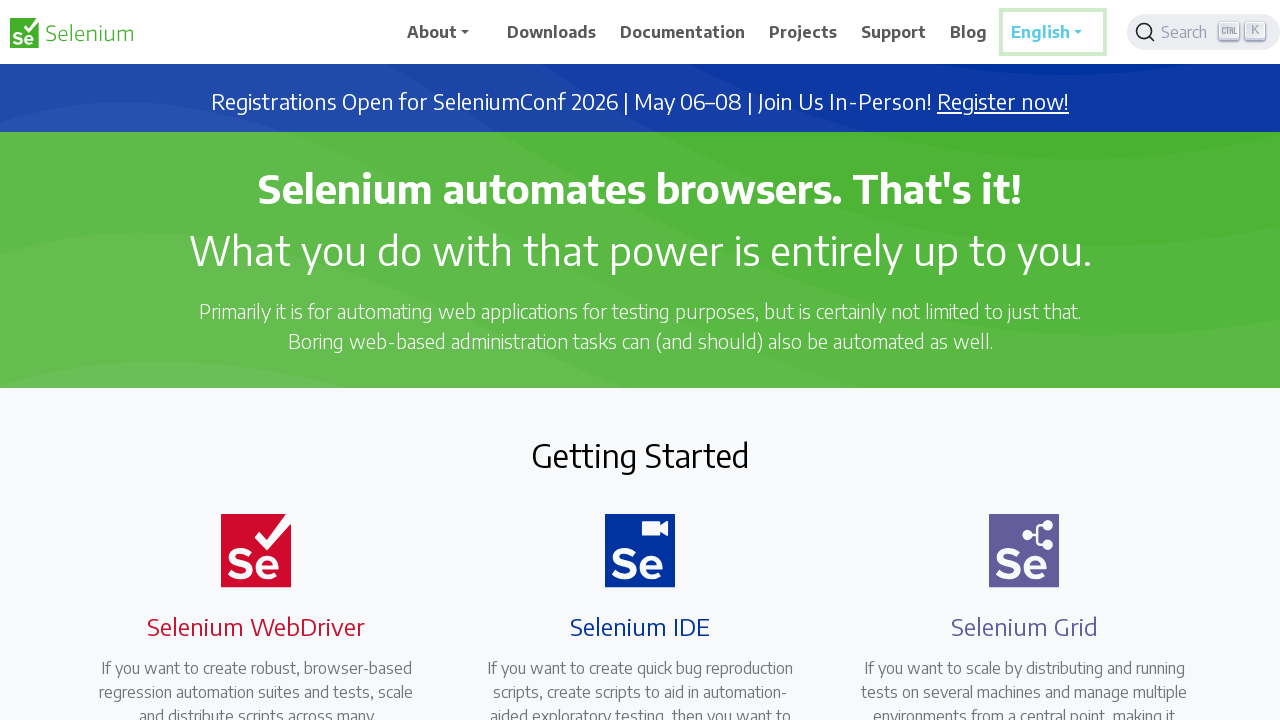

Retrieved all pages/tabs from the context
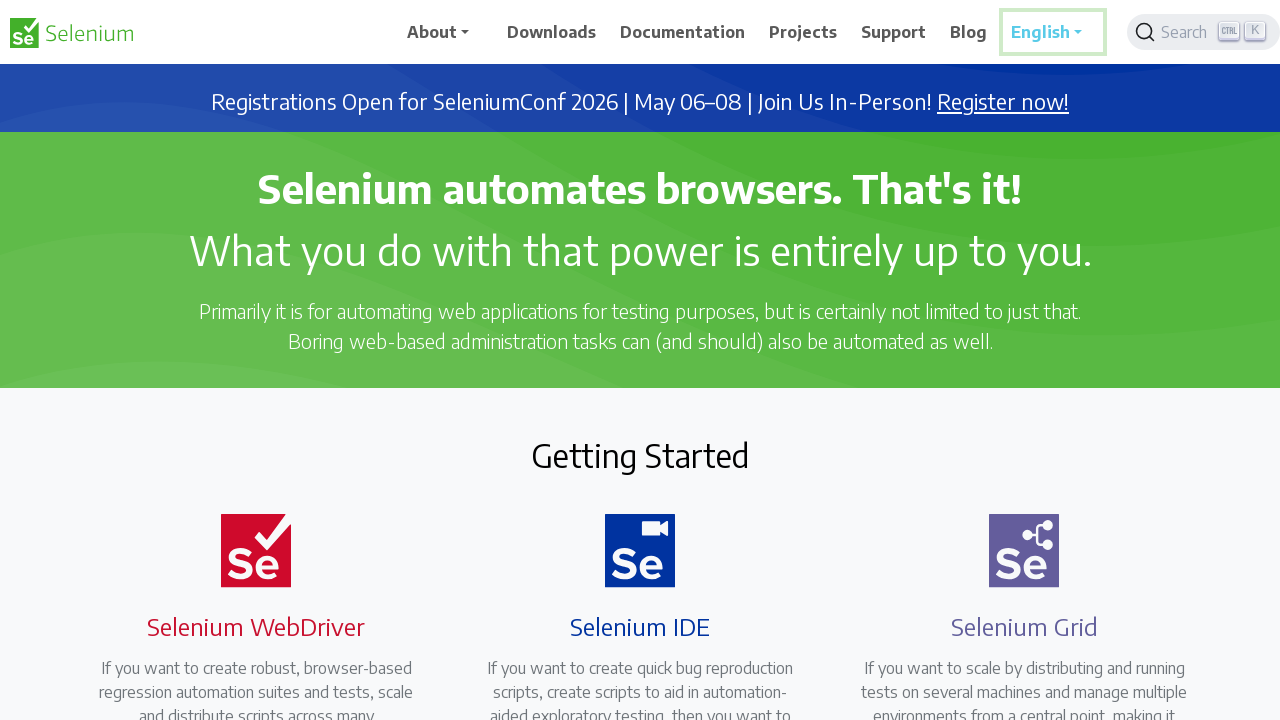

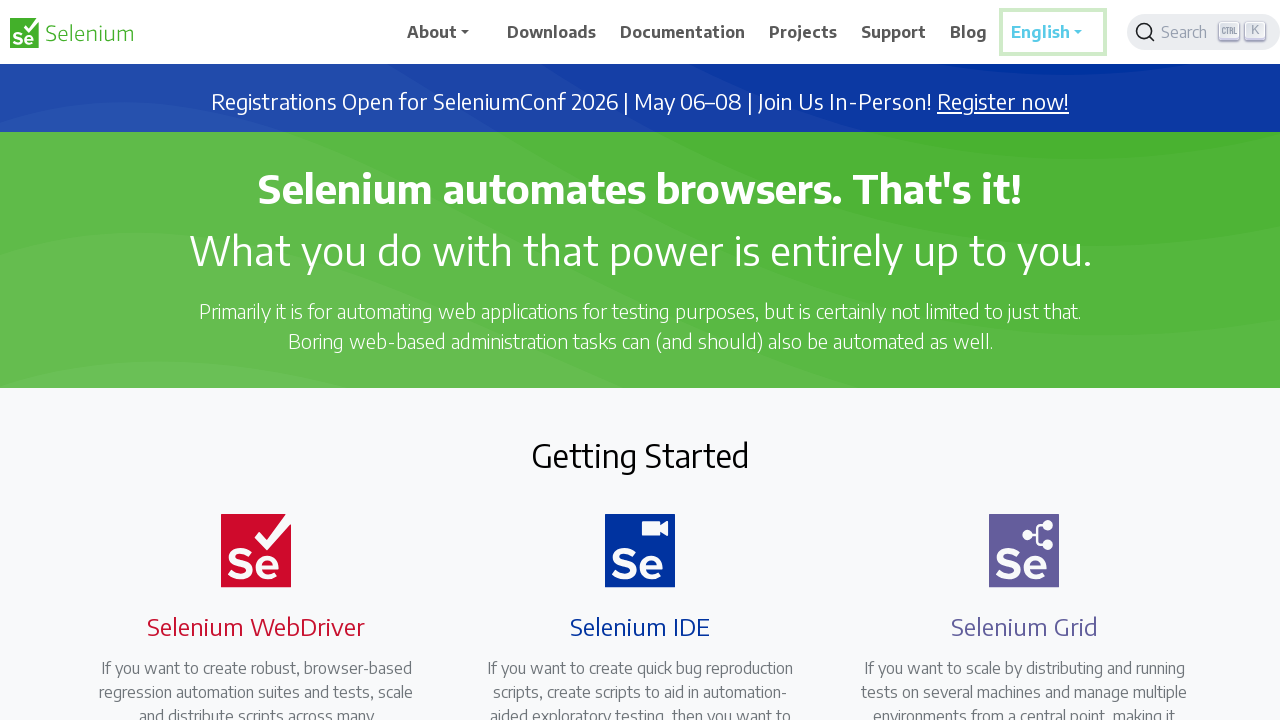